Navigates to W3Schools Java tutorial page and clicks on a navigation bar item button

Starting URL: https://www.w3schools.com/java/default.asp

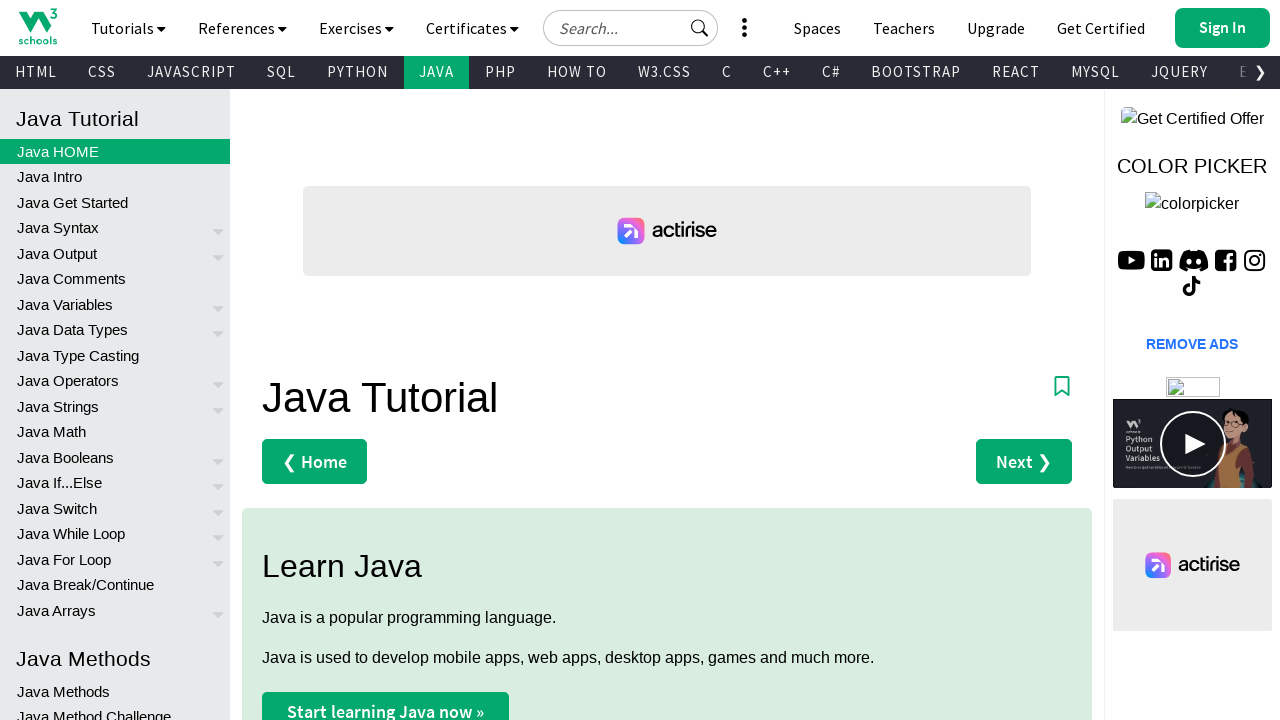

Clicked first navigation bar item button on W3Schools Java tutorial page at (38, 26) on .w3-bar-item.w3-button >> nth=0
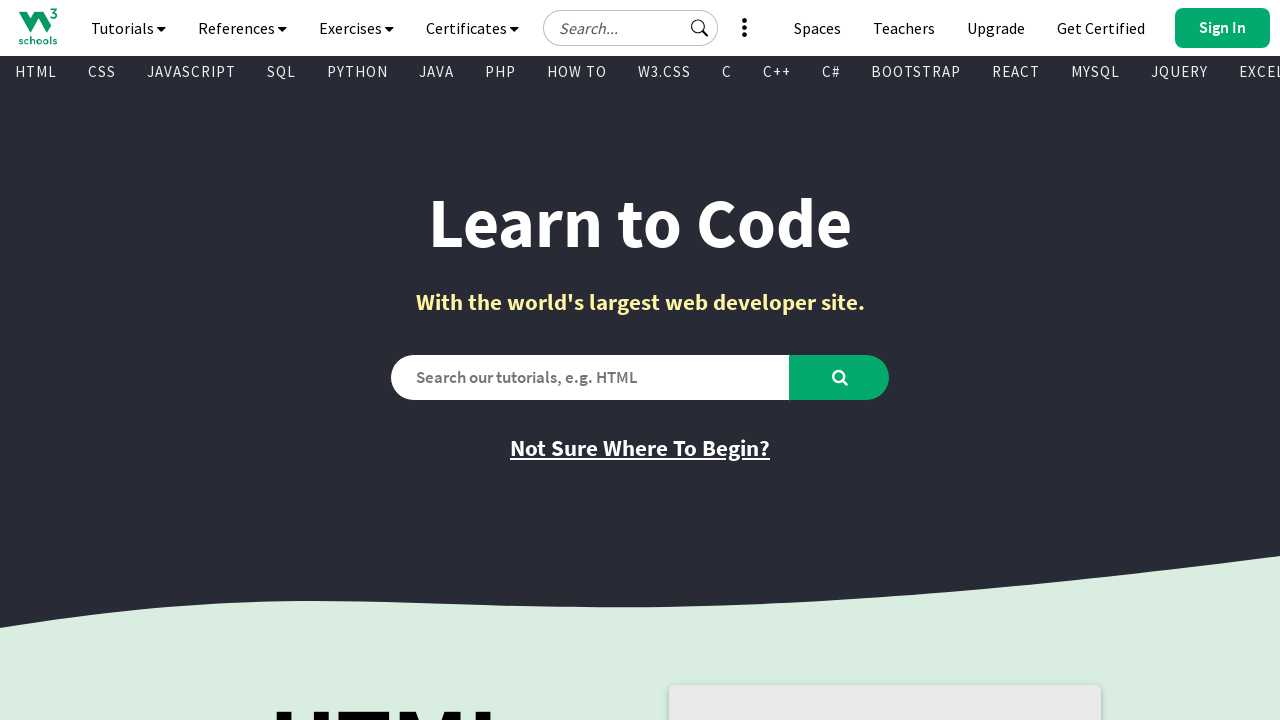

Waited for navigation to complete
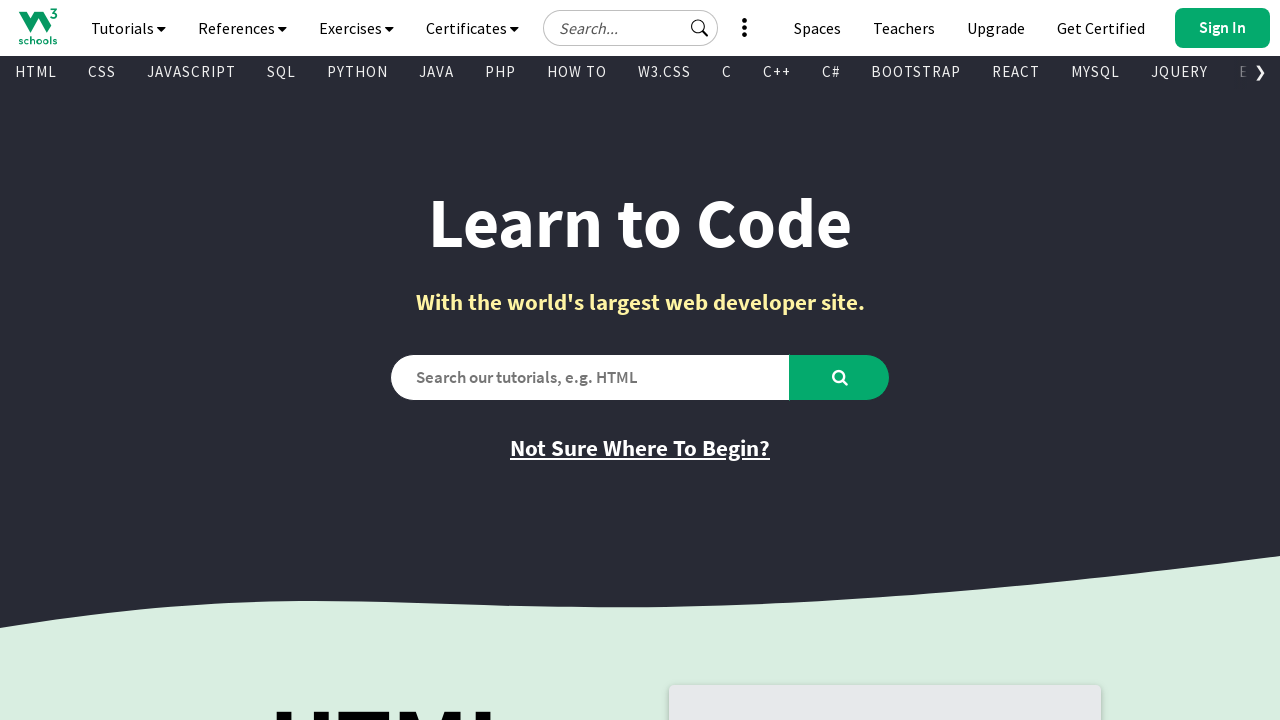

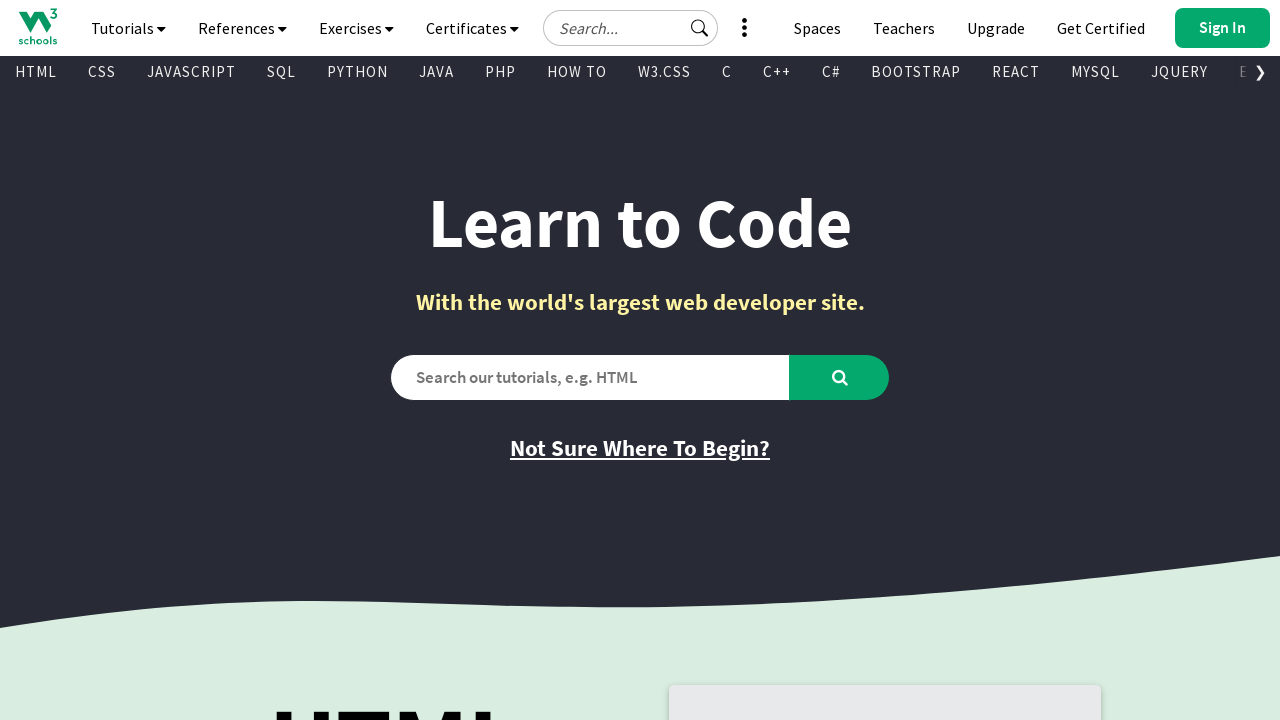